Tests mouse interaction functionality by performing right-click and double-click actions on designated buttons

Starting URL: https://demoqa.com/buttons

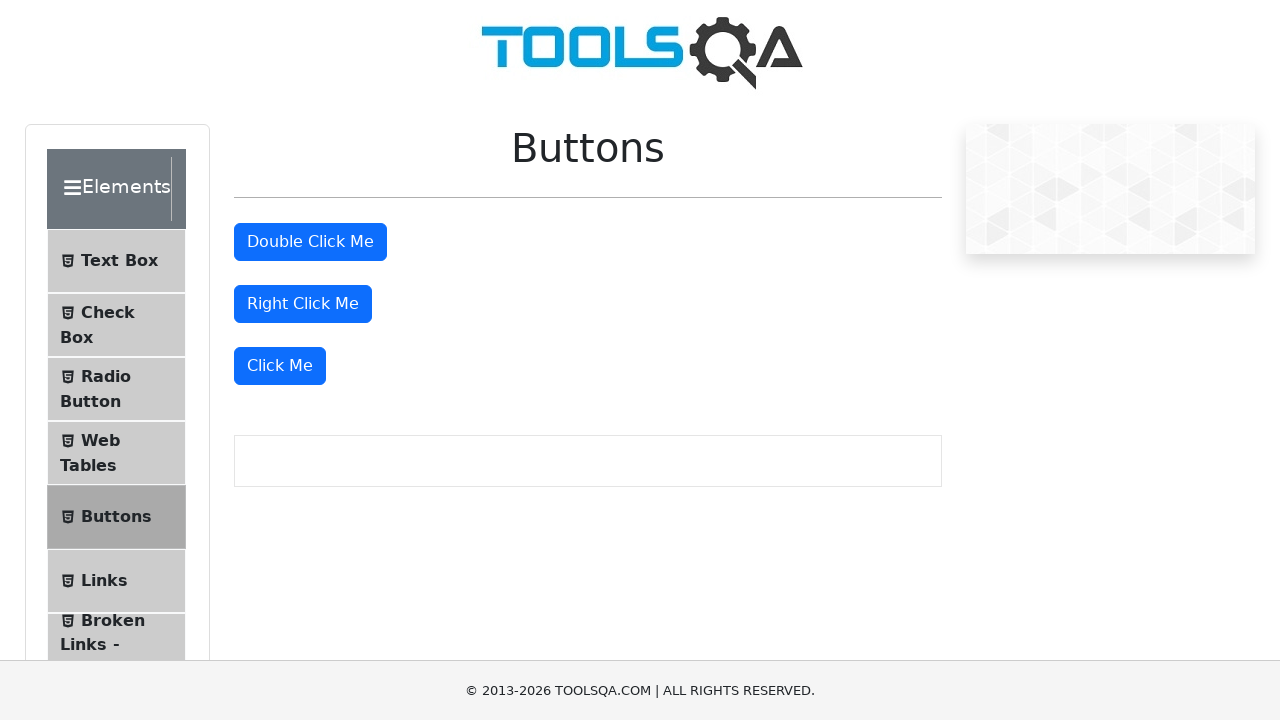

Located the double-click button element
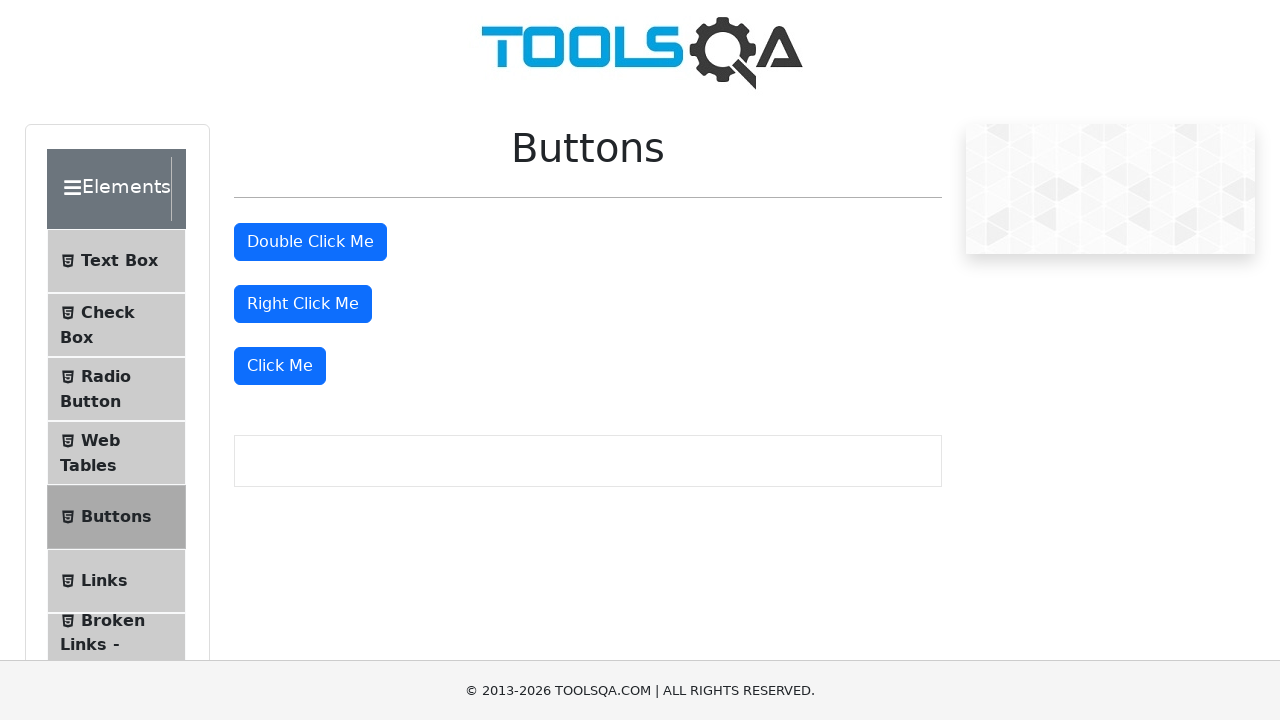

Located the right-click button element
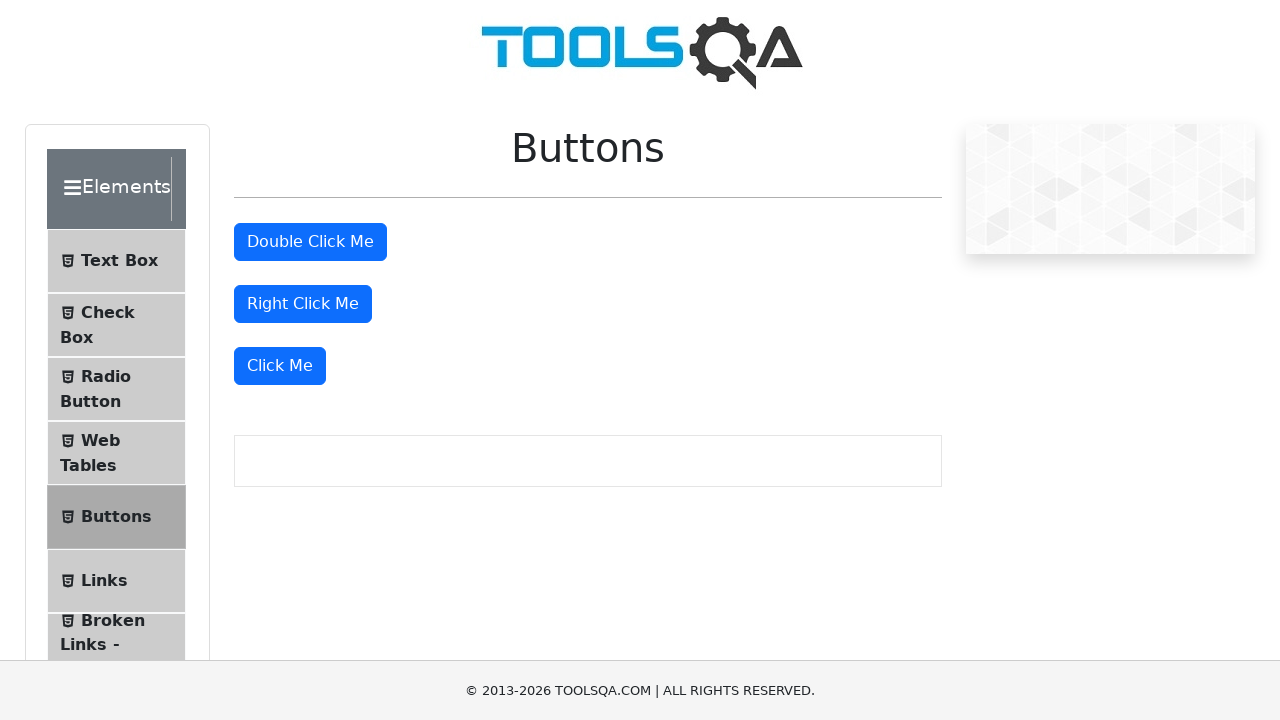

Performed right-click action on the right-click button at (303, 304) on #rightClickBtn
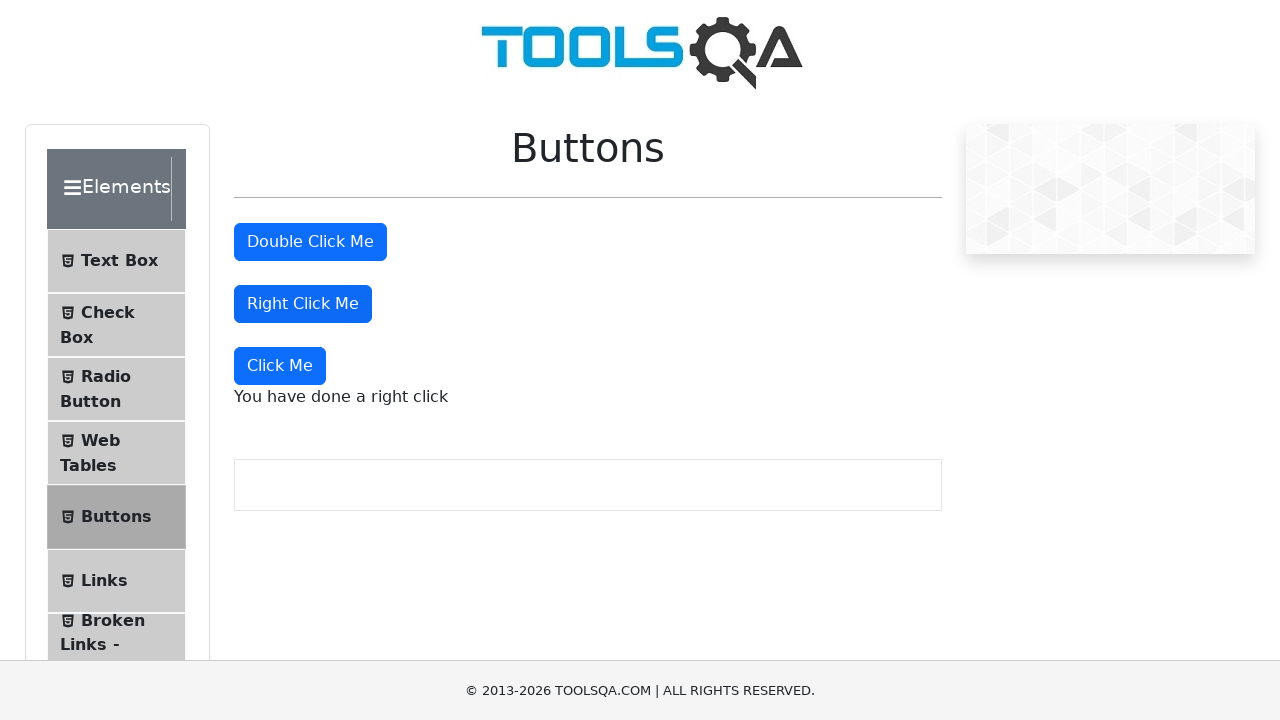

Performed double-click action on the double-click button at (310, 242) on #doubleClickBtn
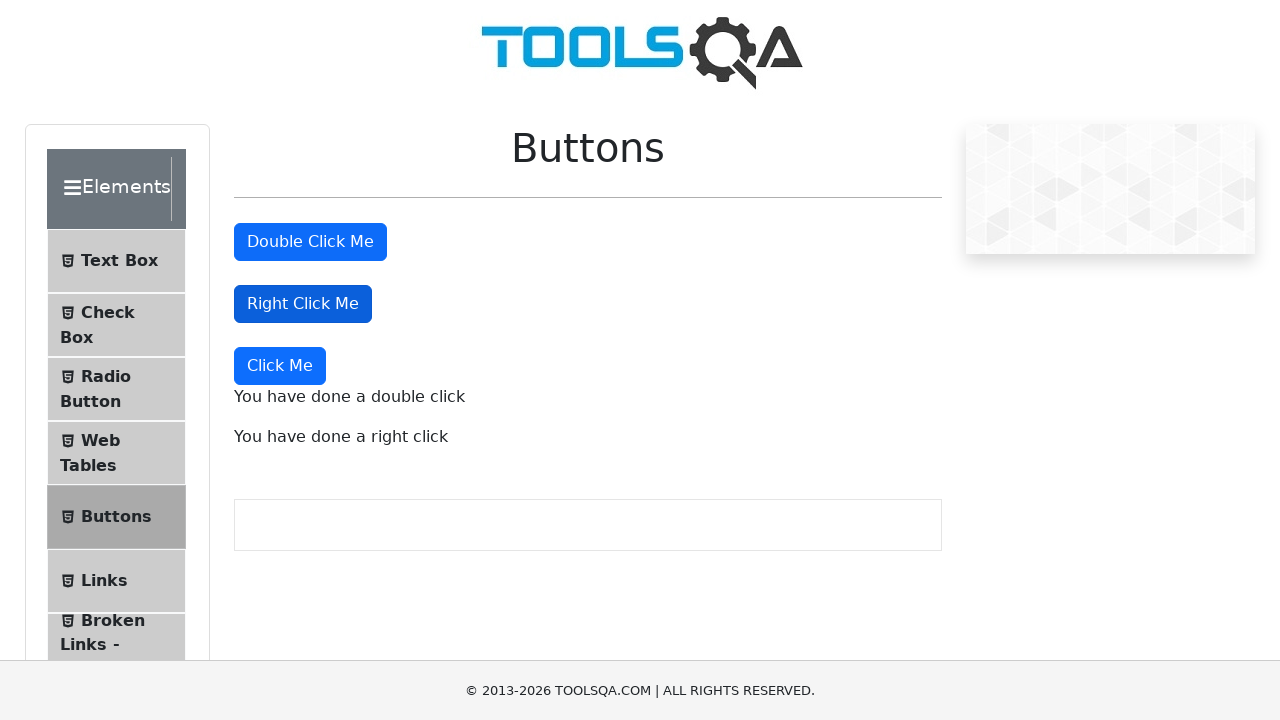

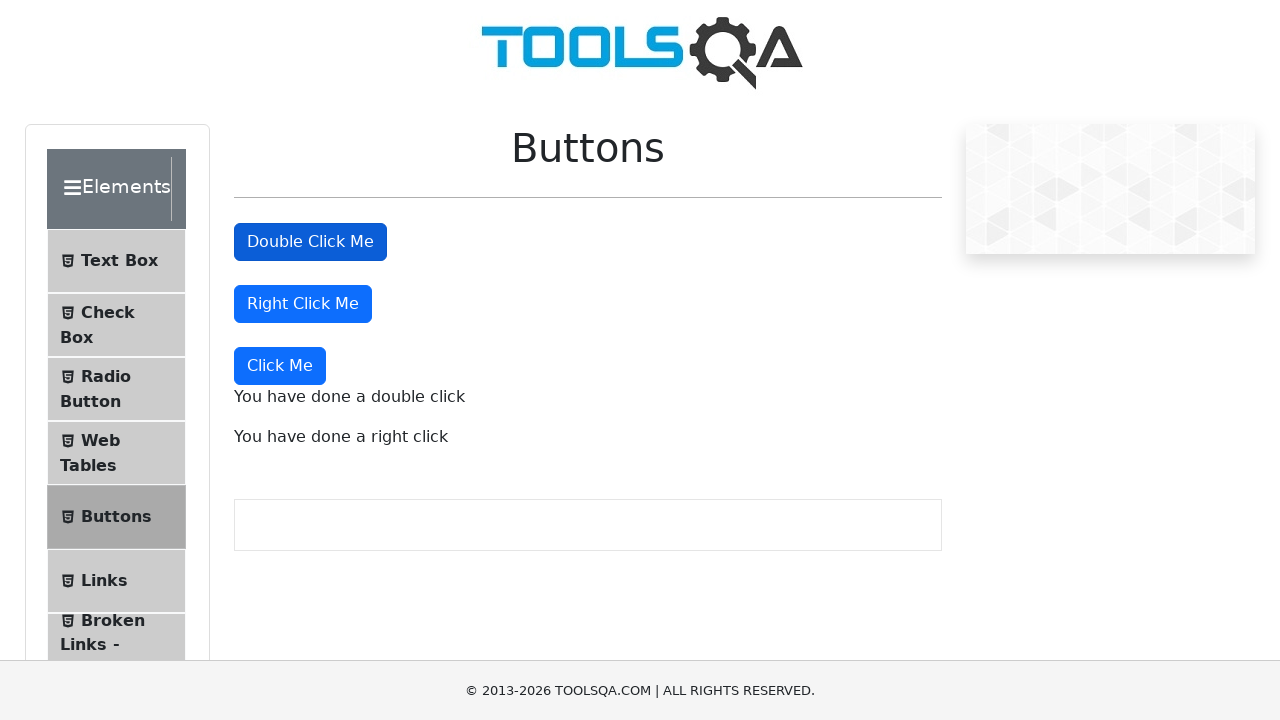